Verifies that all top navigation menu links (Home, About us, Our Approach, Products and Services, Contact, LOGIN) are displayed

Starting URL: https://vytrack.com/

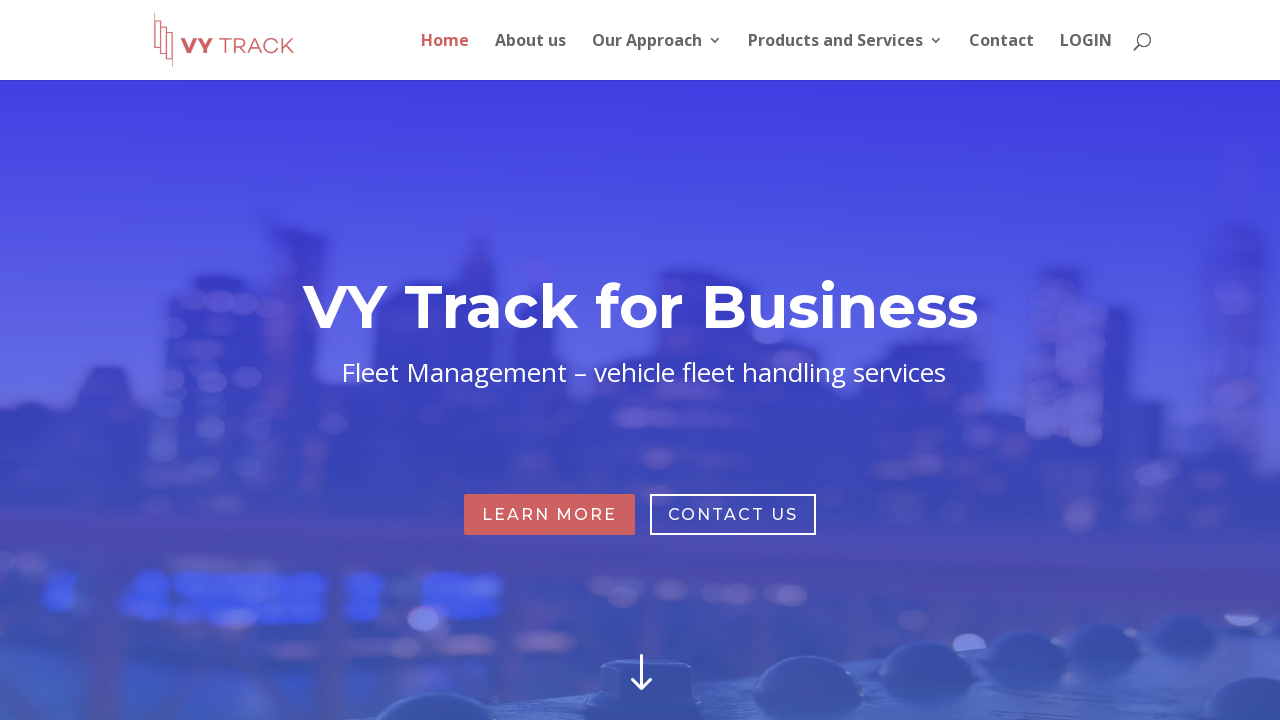

Navigated to https://vytrack.com/
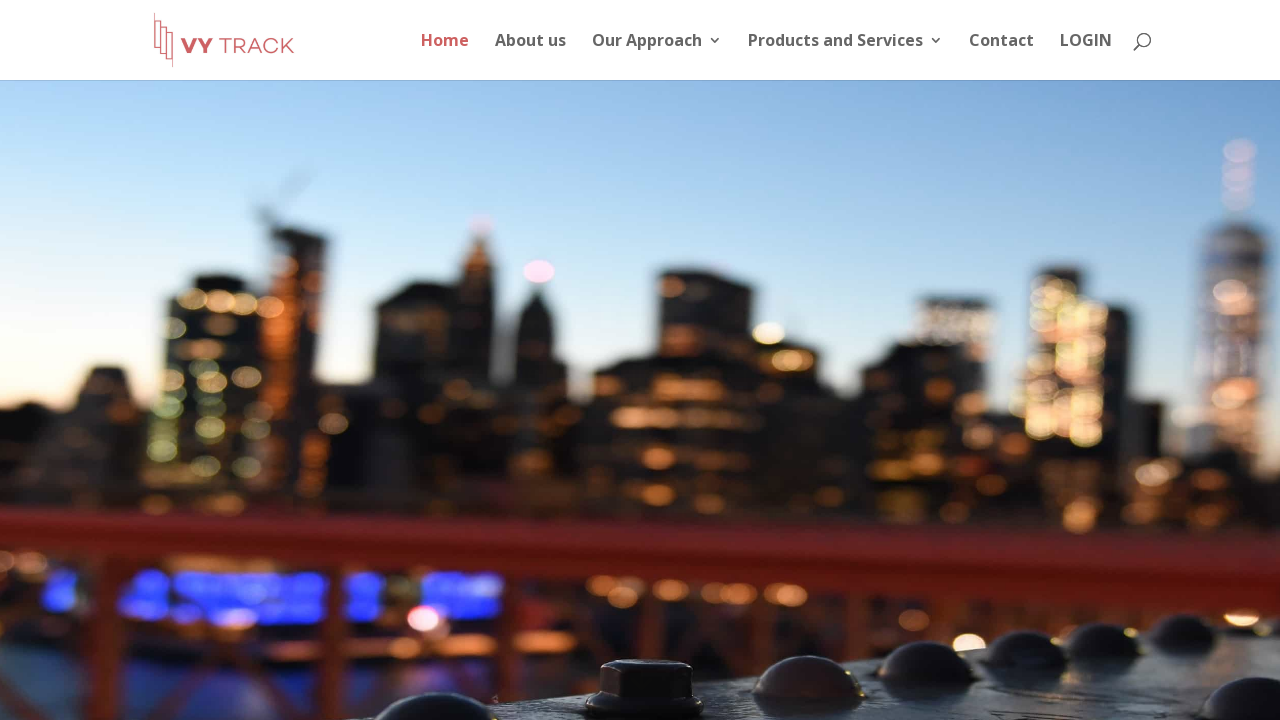

Located all top navigation menu links
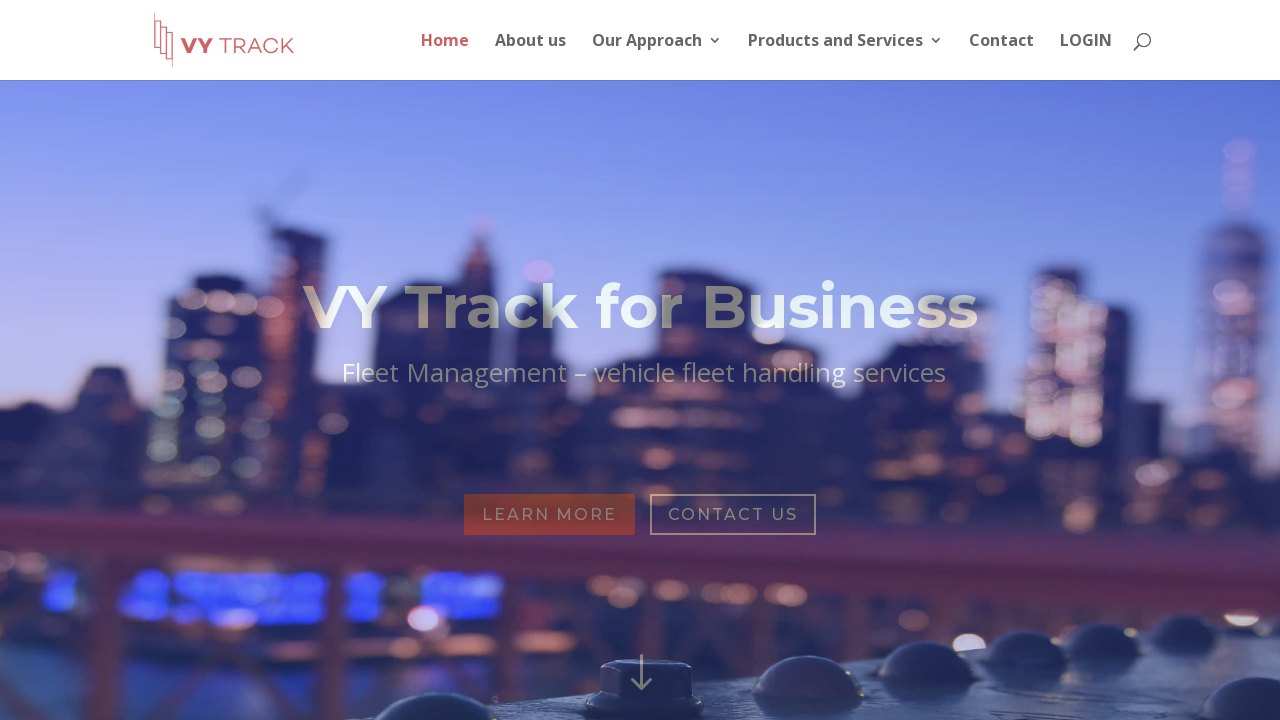

Retrieved text content from link: Home
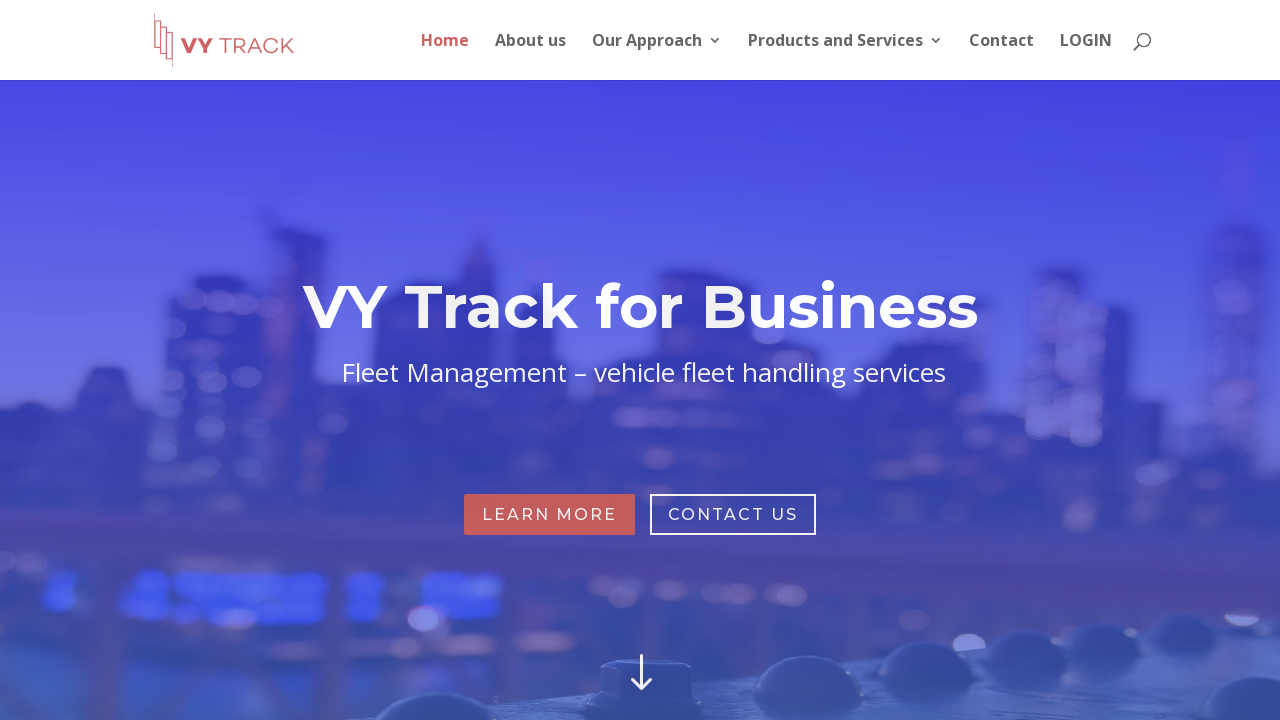

Verified that link 'Home' is displayed
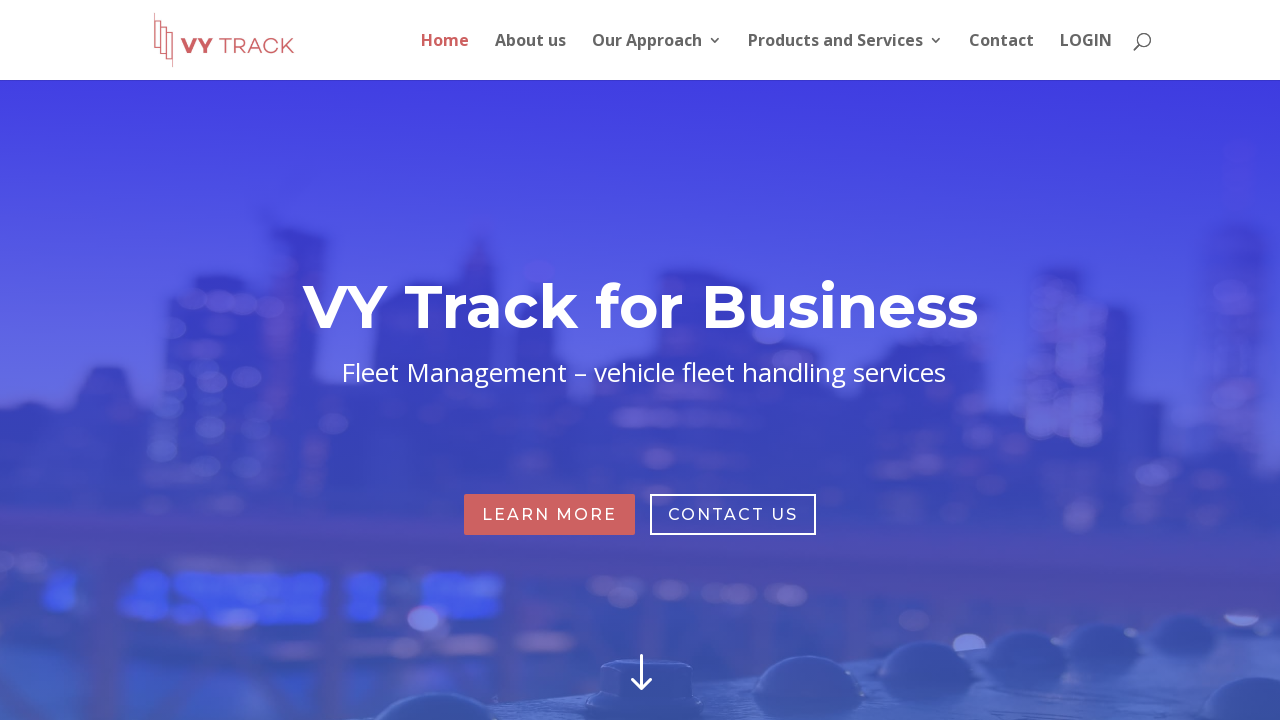

Retrieved text content from link: About us
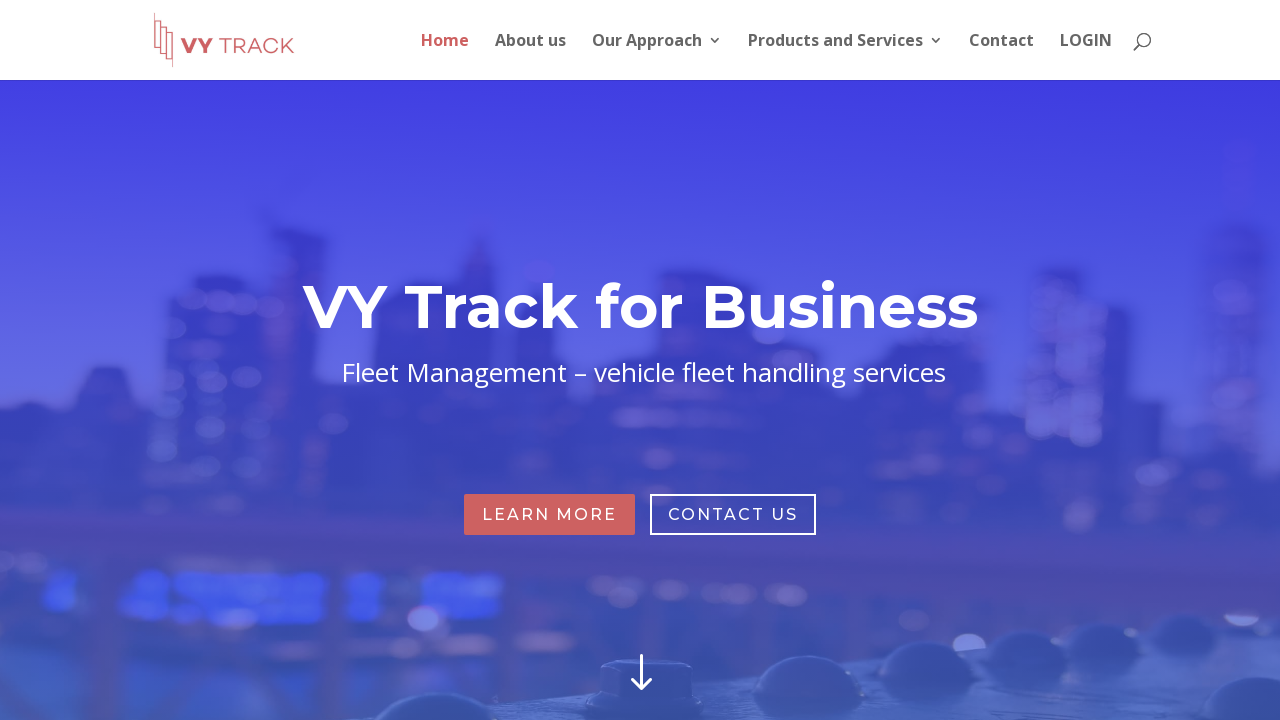

Verified that link 'About us' is displayed
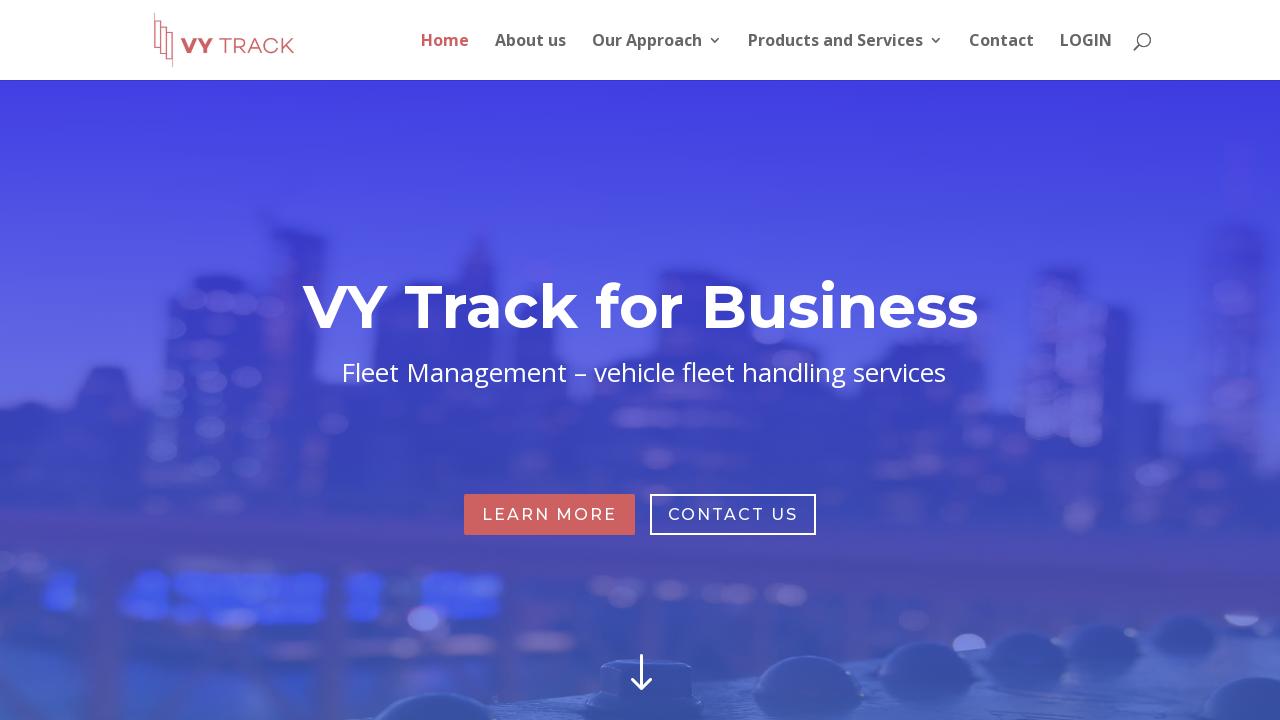

Retrieved text content from link: Our Approach
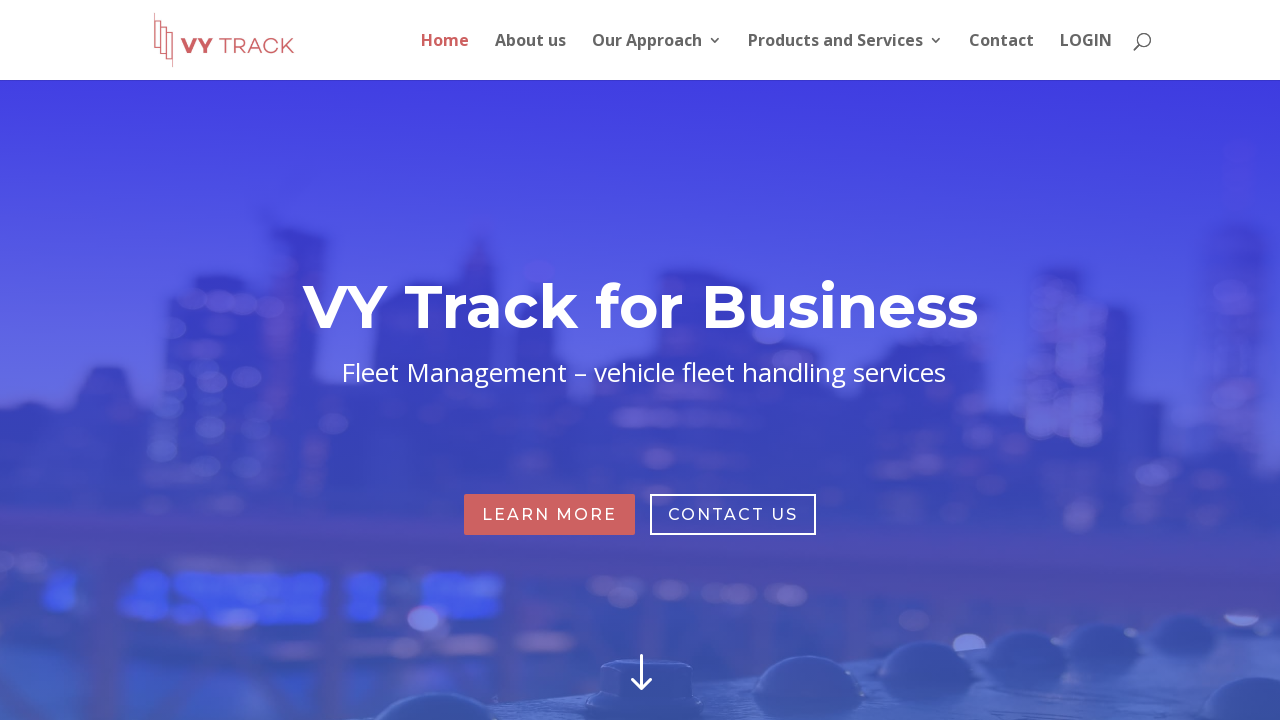

Verified that link 'Our Approach' is displayed
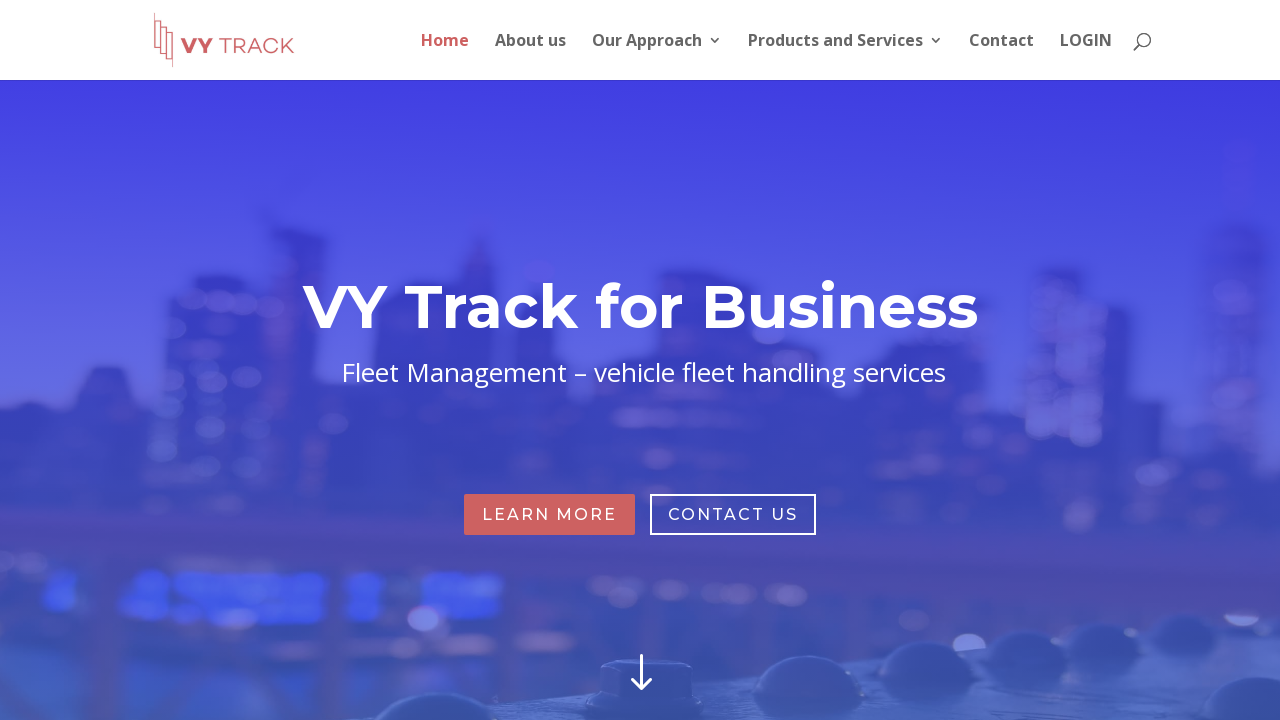

Retrieved text content from link: Products and Services
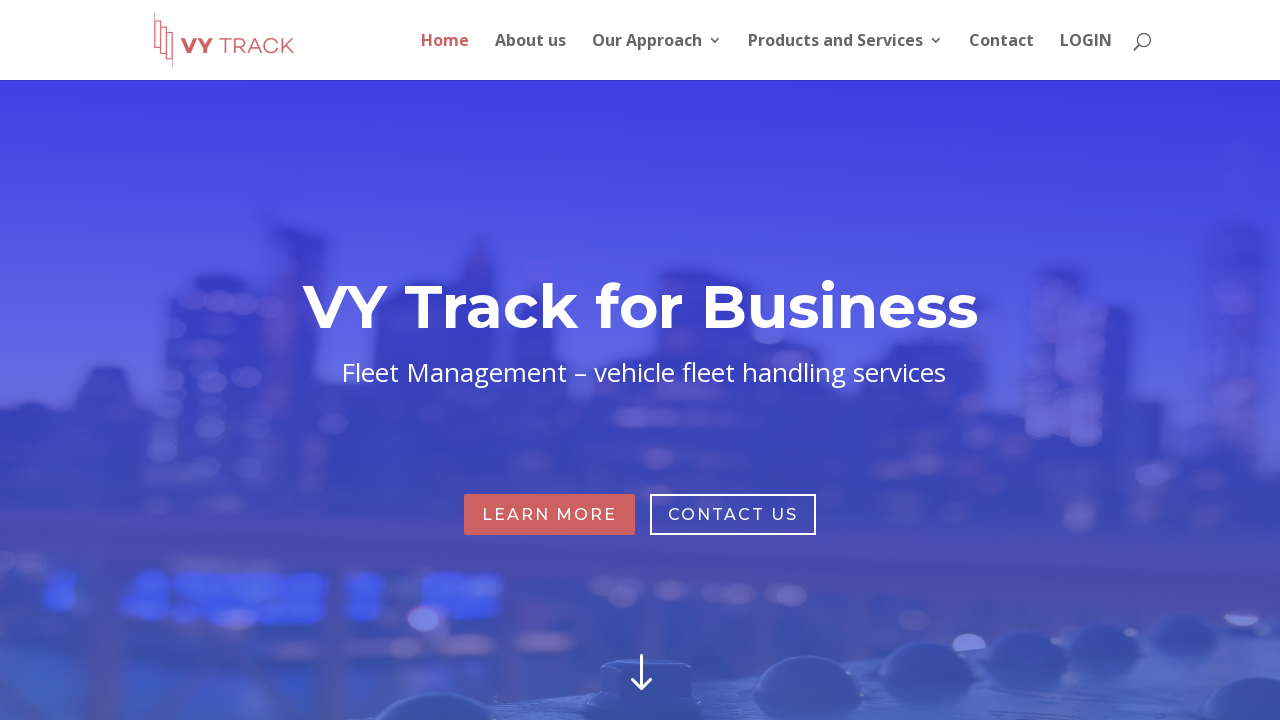

Verified that link 'Products and Services' is displayed
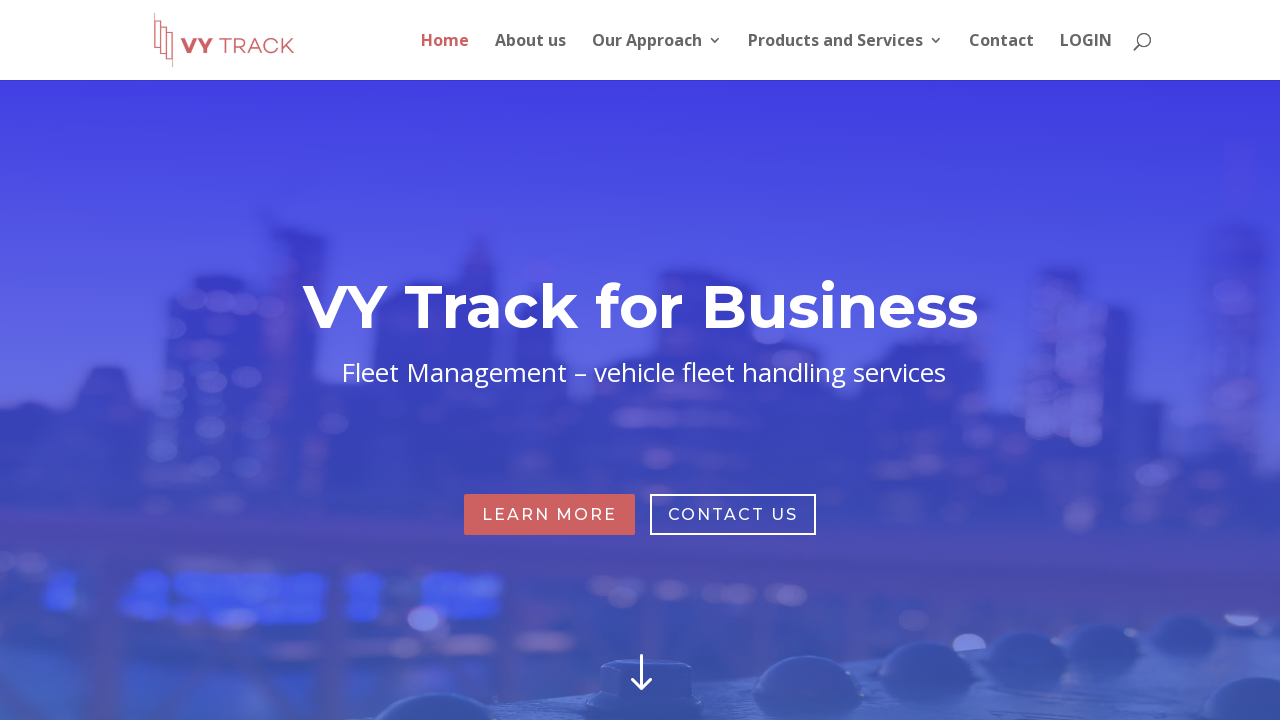

Retrieved text content from link: Contact
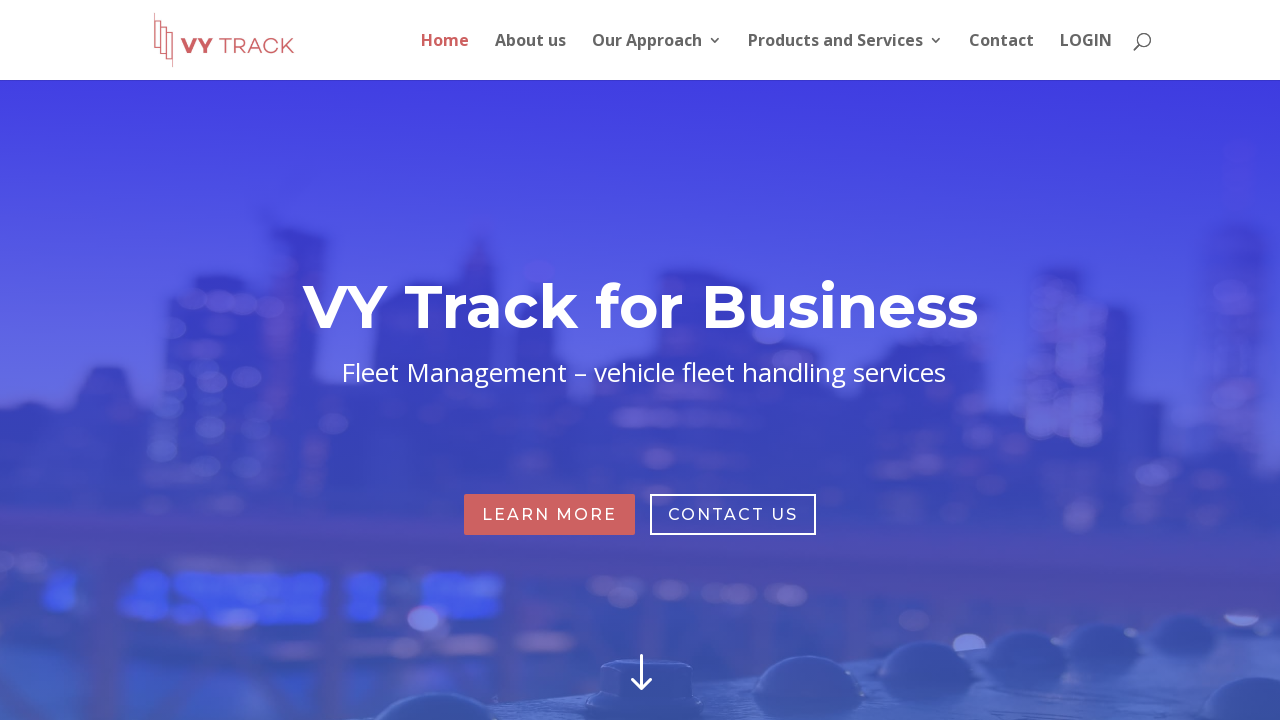

Verified that link 'Contact' is displayed
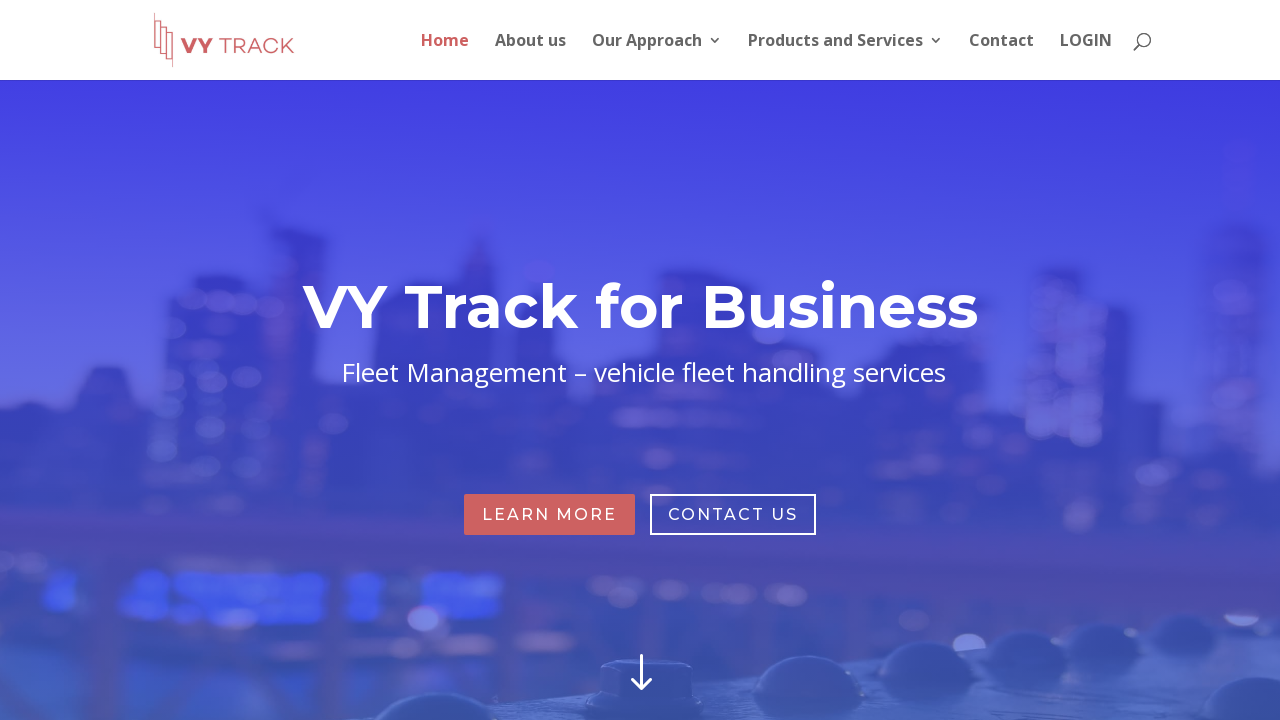

Retrieved text content from link: LOGIN
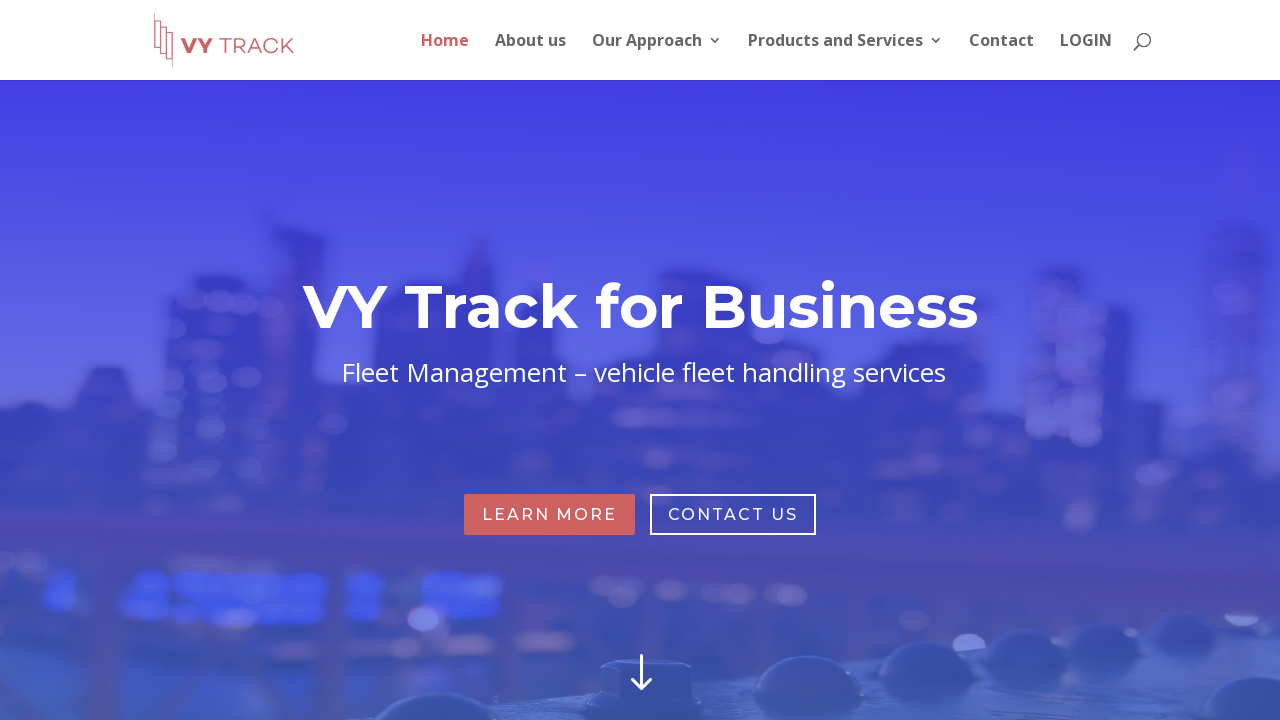

Verified that link 'LOGIN' is displayed
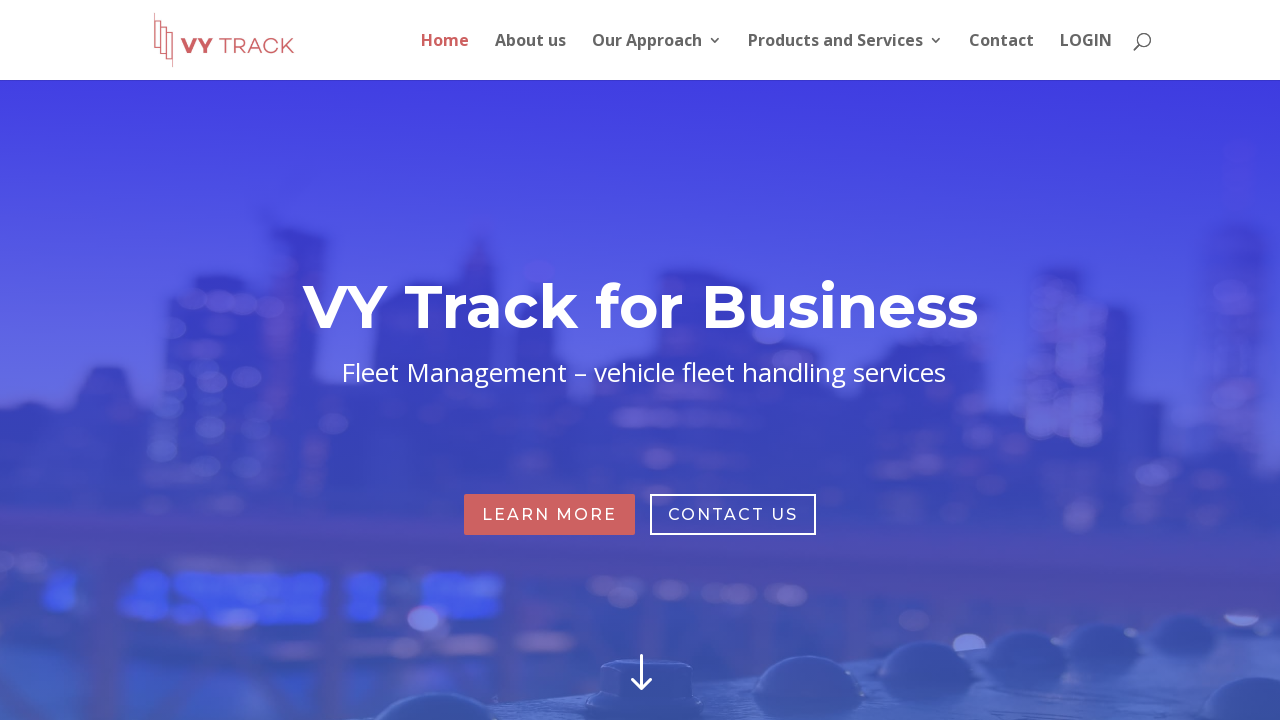

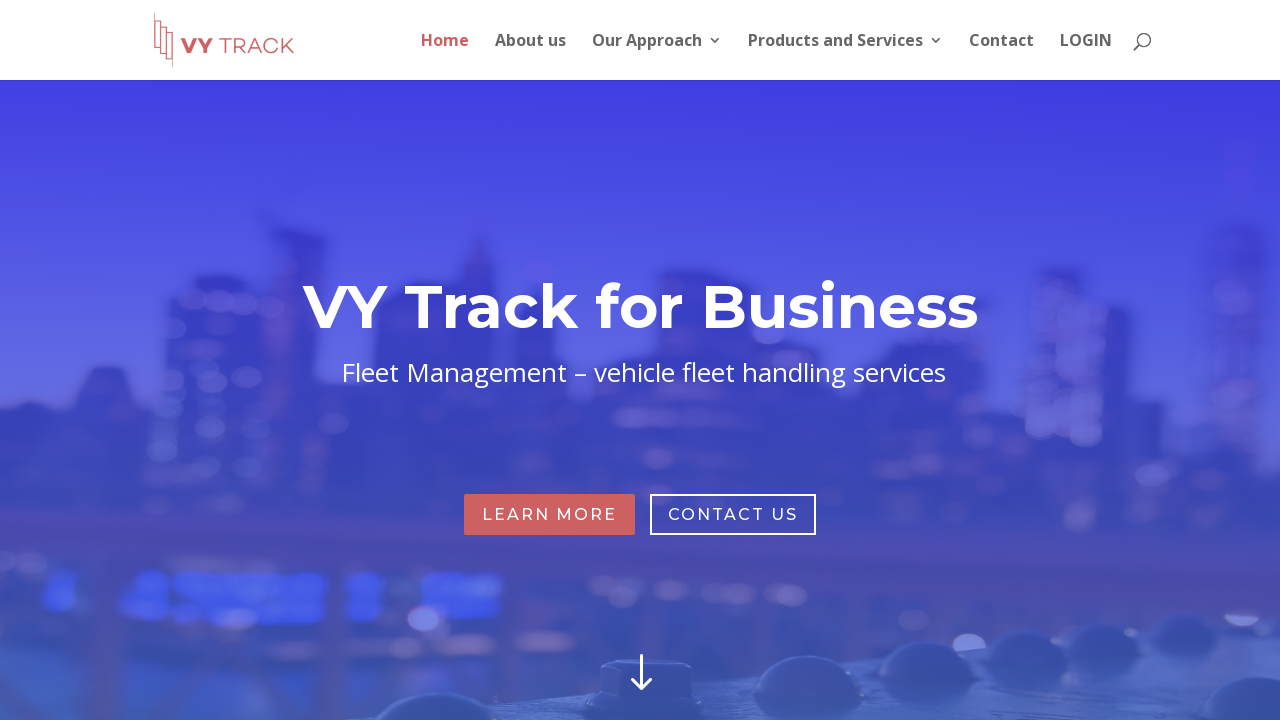